Tests A/B test opt-out by visiting the page first, then adding an opt-out cookie and refreshing to verify the test is disabled

Starting URL: http://the-internet.herokuapp.com/abtest

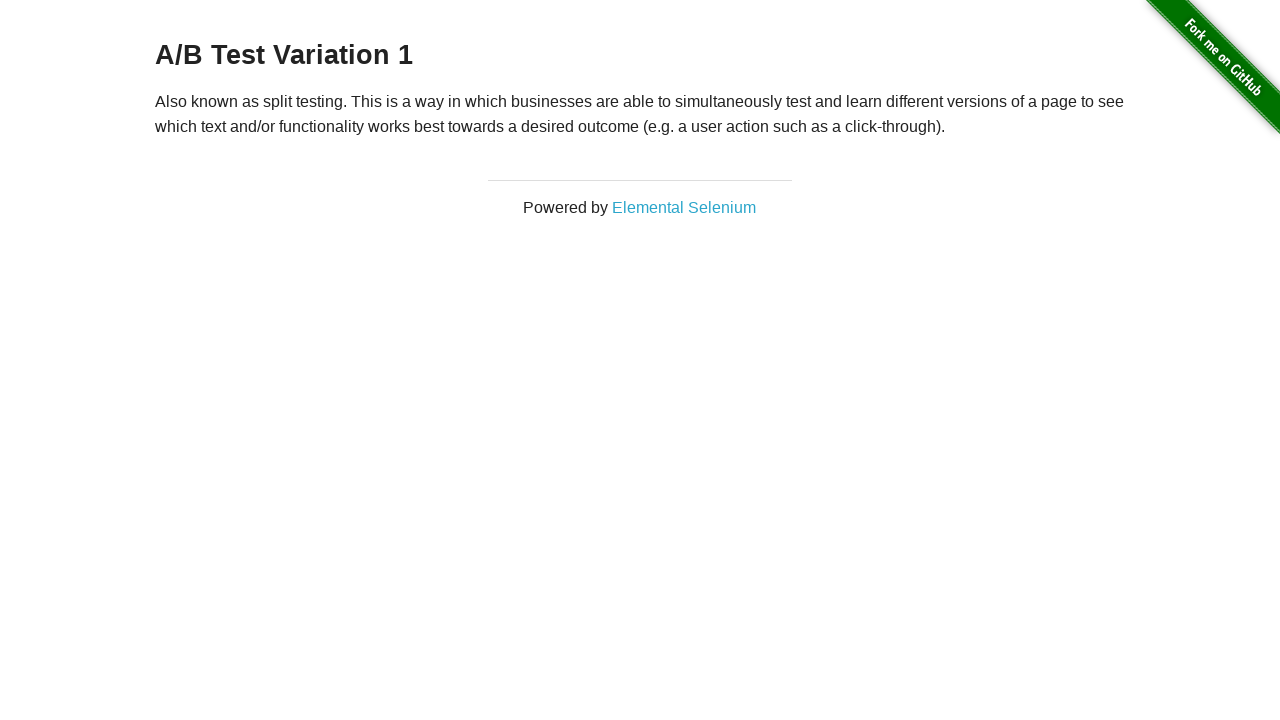

Verified initial A/B test heading is displayed
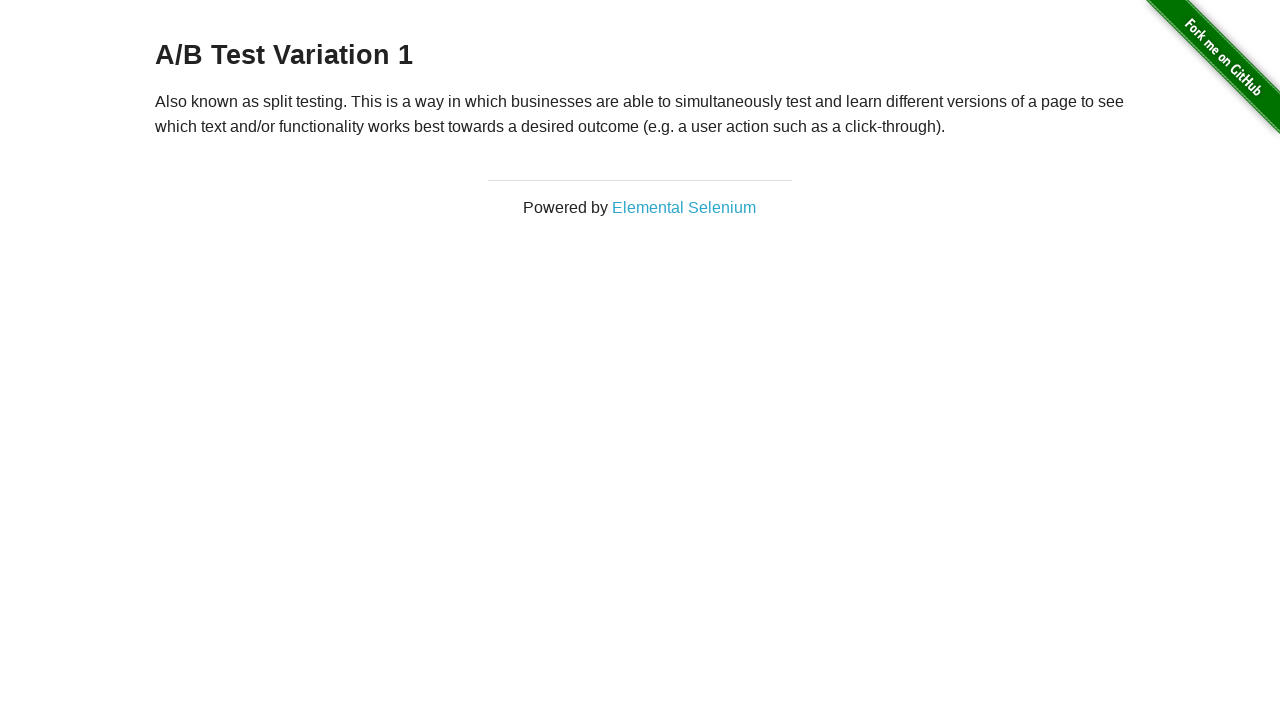

Added optimizelyOptOut cookie to disable A/B test
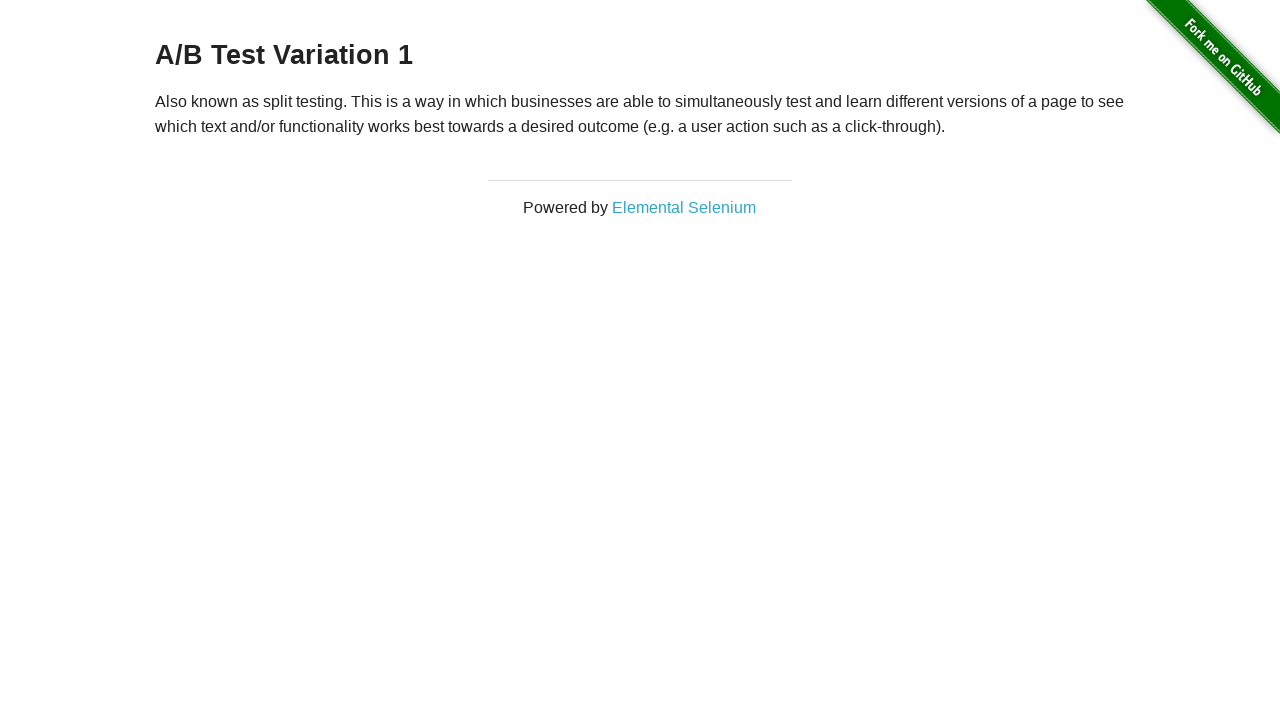

Reloaded page to apply opt-out cookie
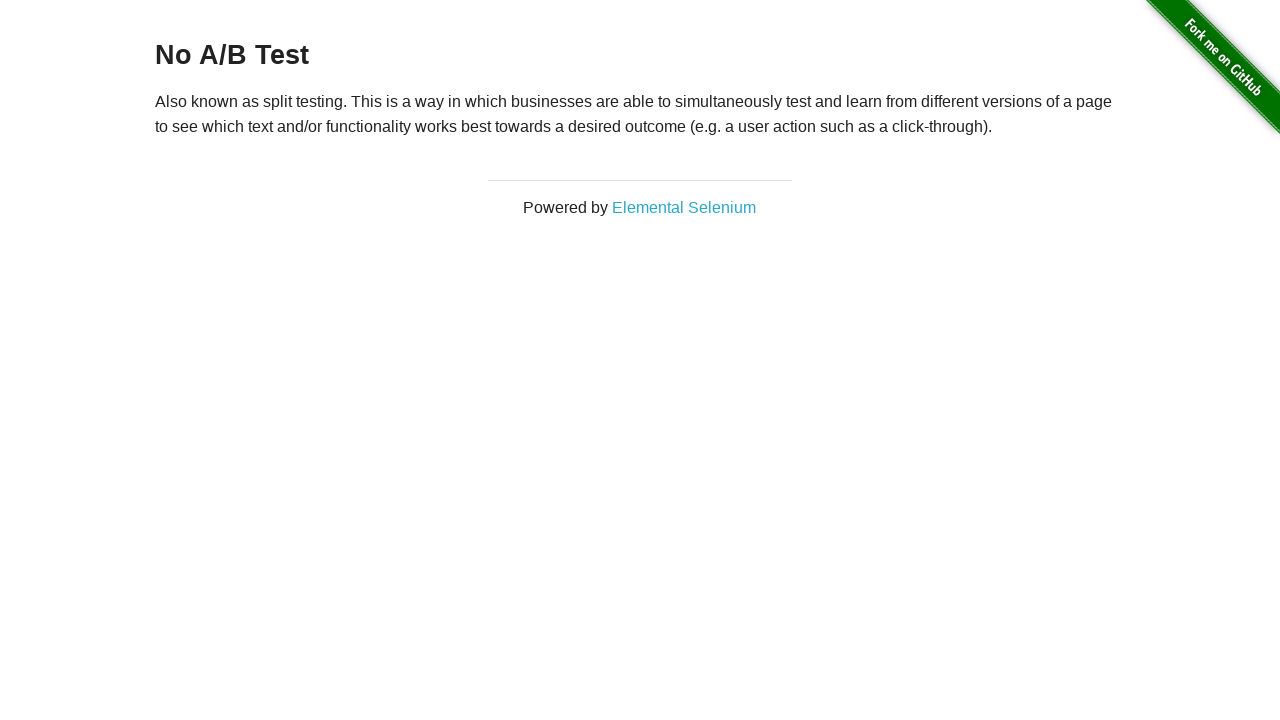

Verified A/B test is disabled and heading shows 'No A/B Test'
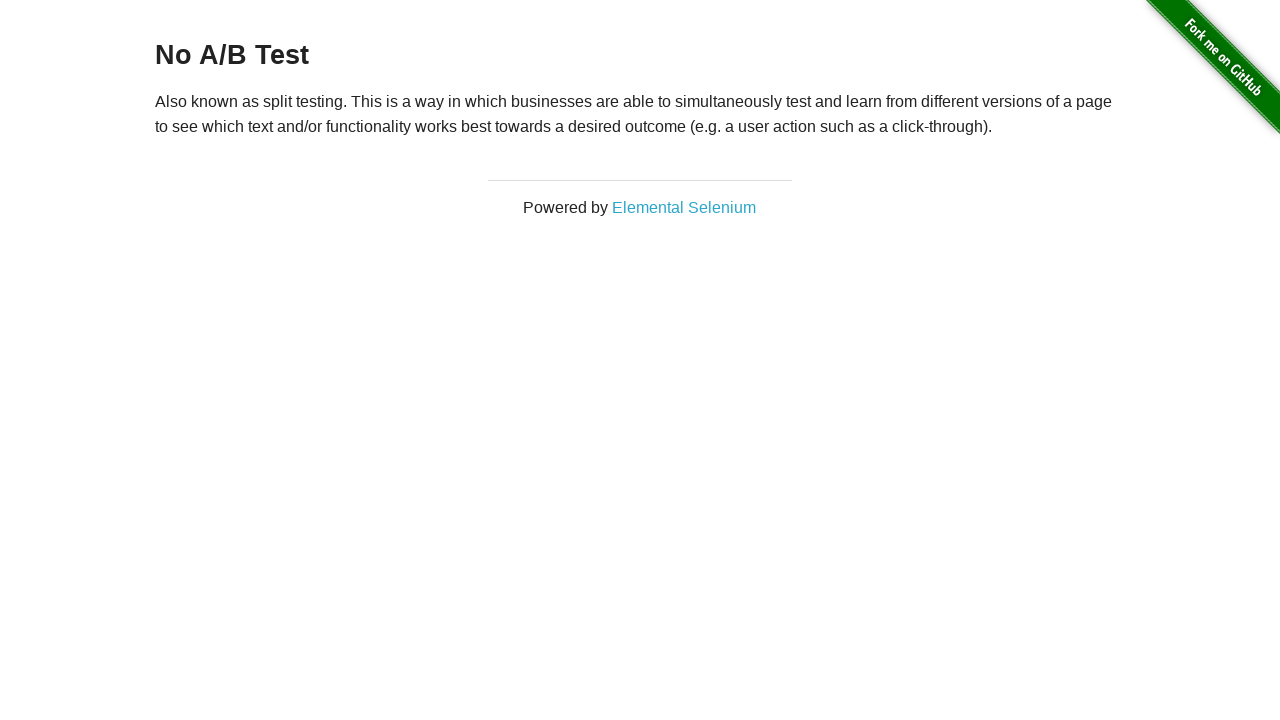

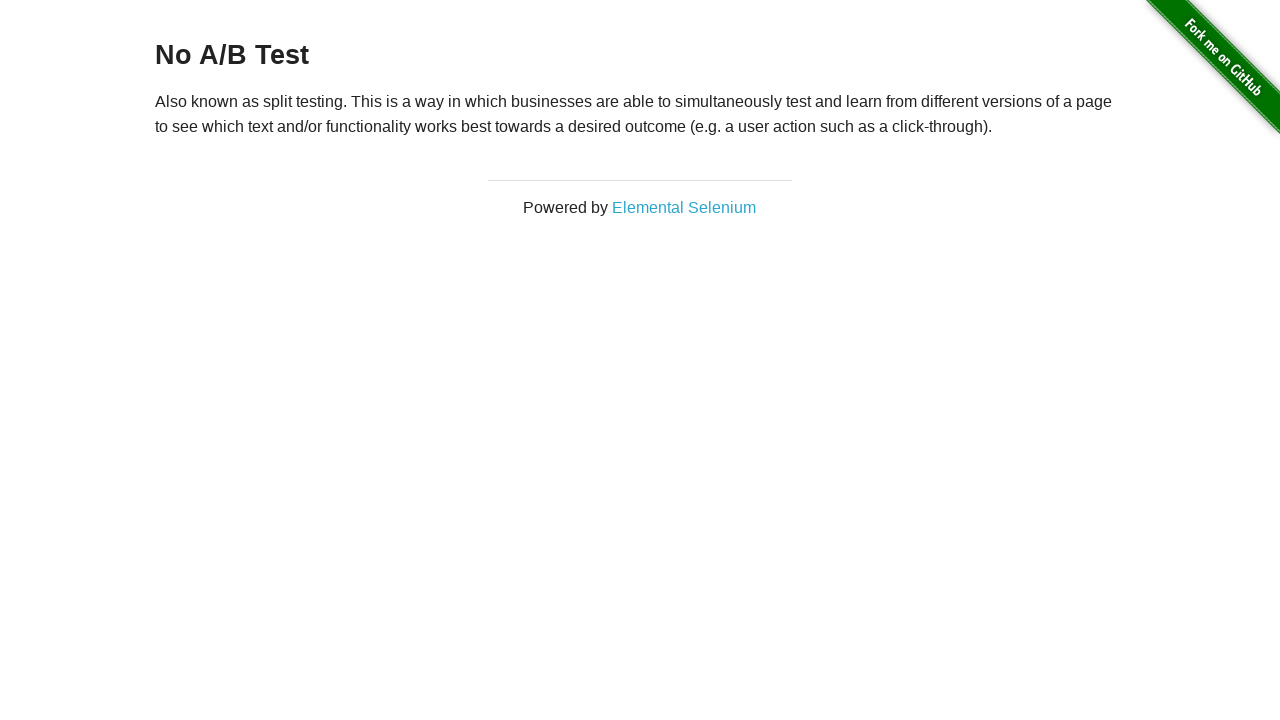